Fills out a practice form on DemoQA website including personal information, gender selection, phone number, date of birth, and hobbies

Starting URL: https://demoqa.com/automation-practice-form

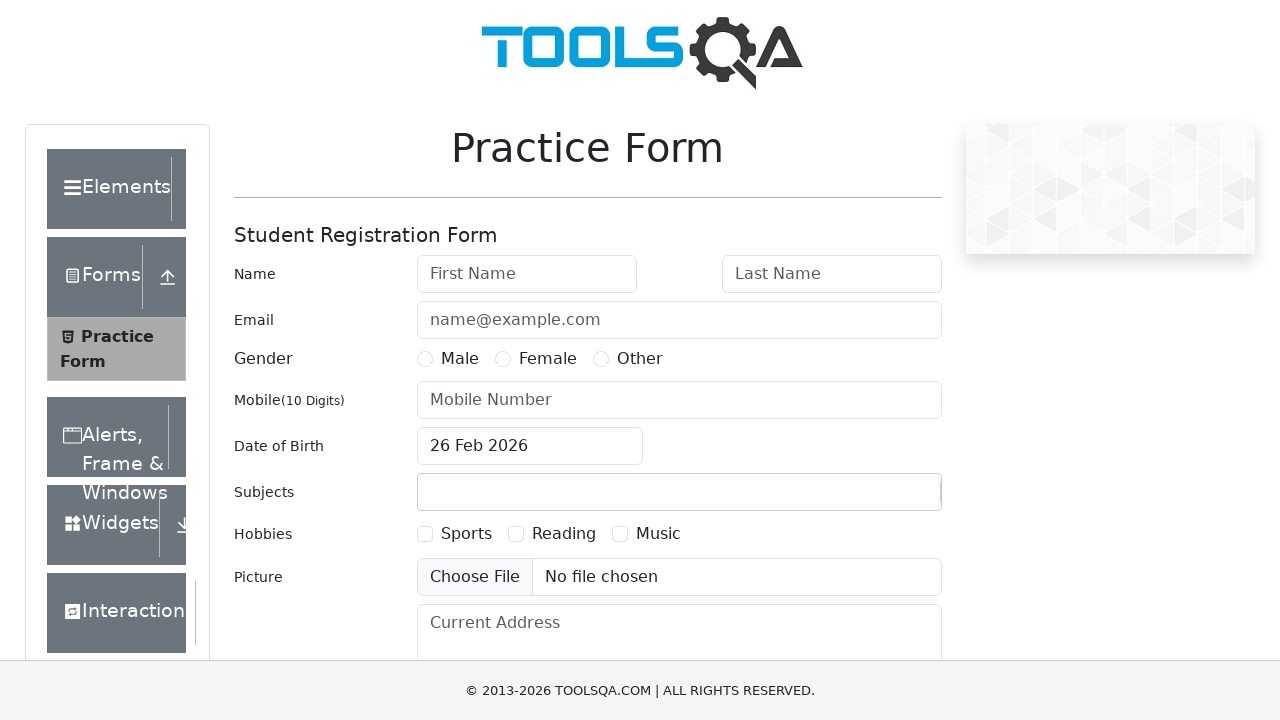

Filled first name field with 'Mouriyan' on input#firstName
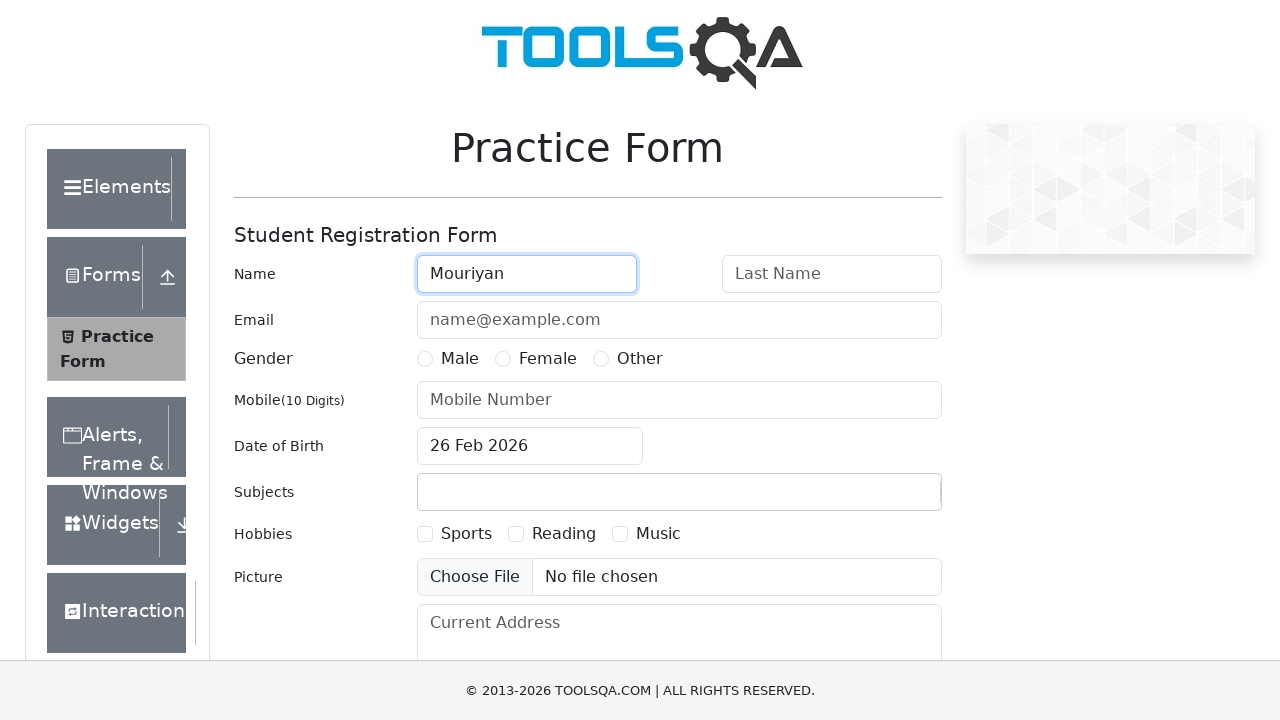

Filled last name field with 'Annadurai' on input#lastName
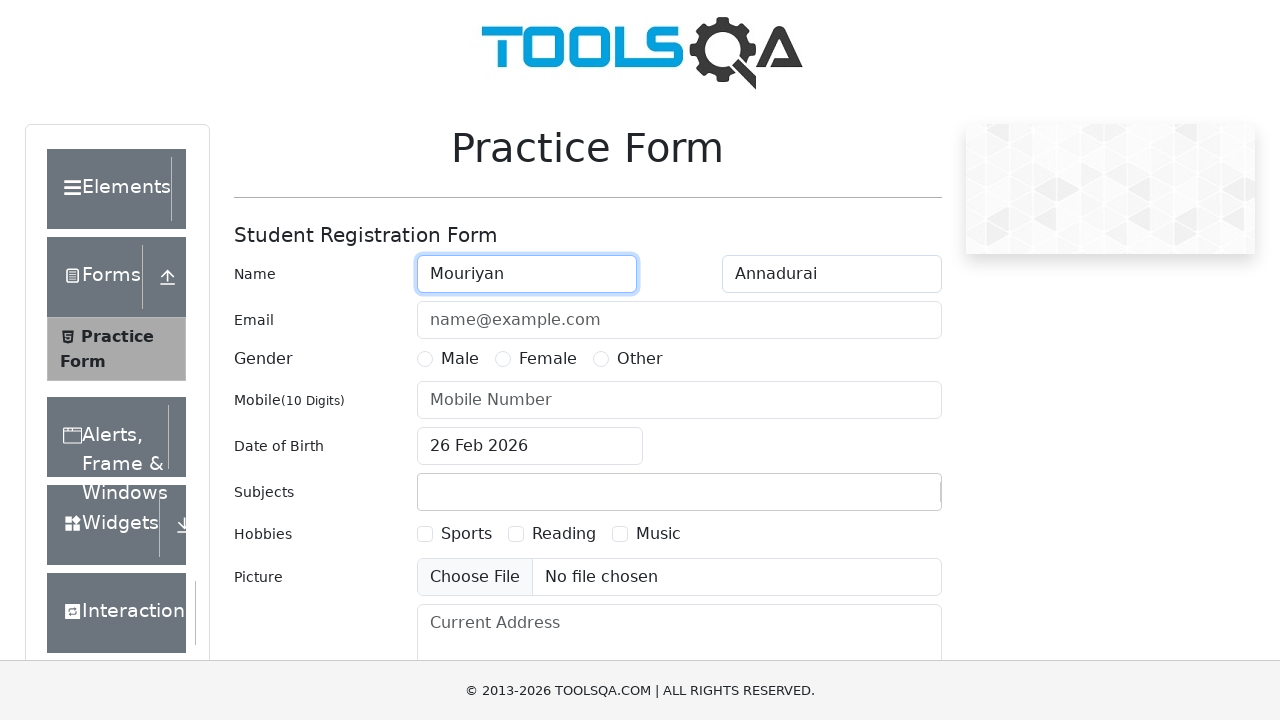

Filled email field with 'mouriyanav@gmail.com' on input#userEmail
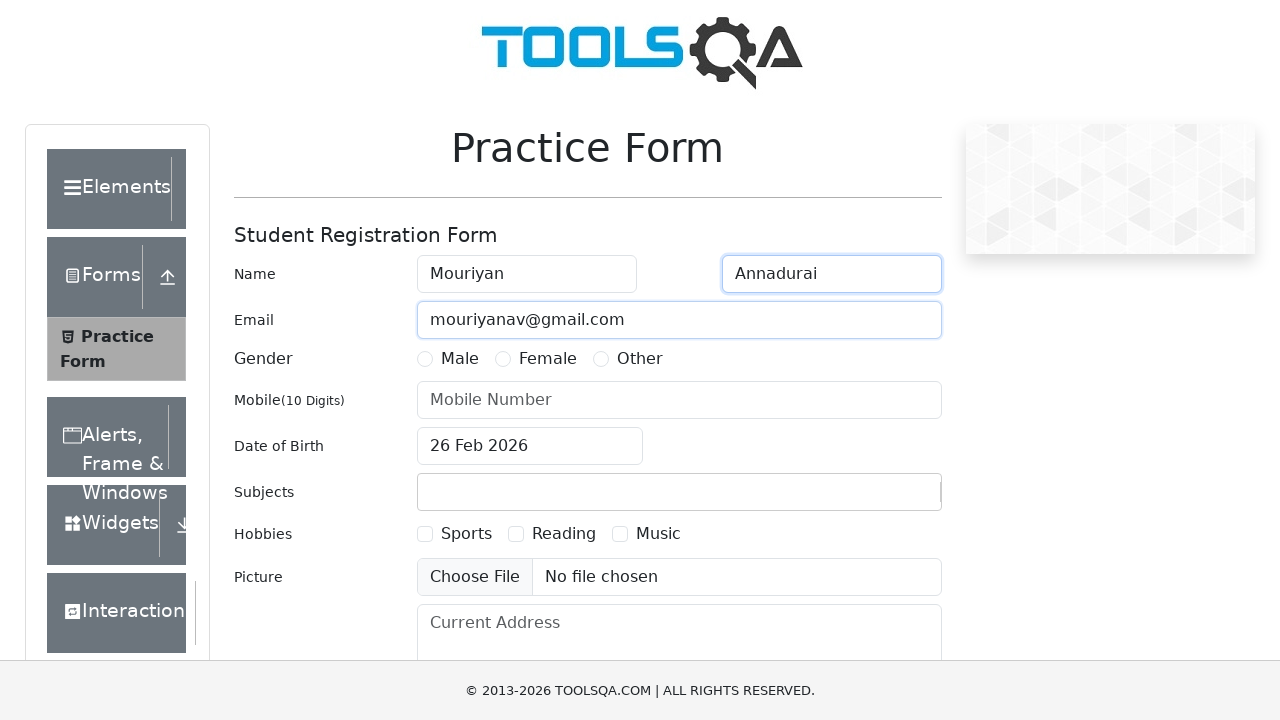

Selected Male gender option at (460, 359) on label:has-text('Male')
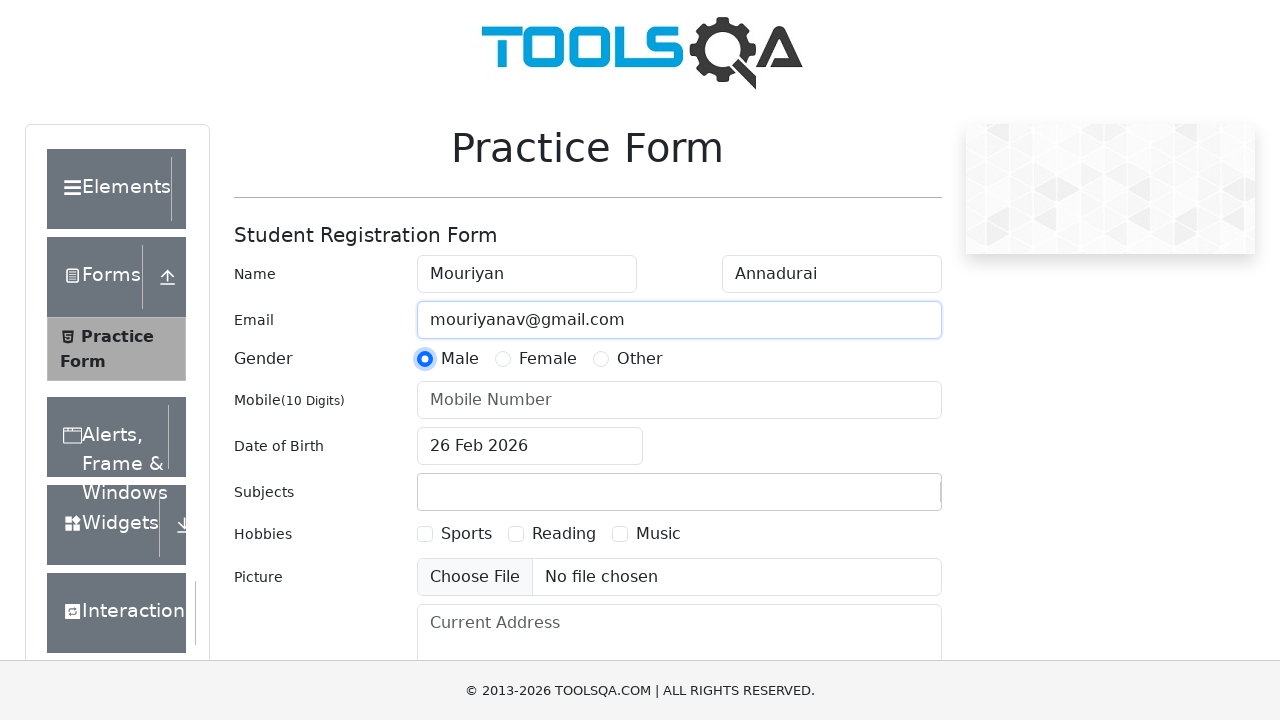

Filled phone number field with '8110814620' on input#userNumber
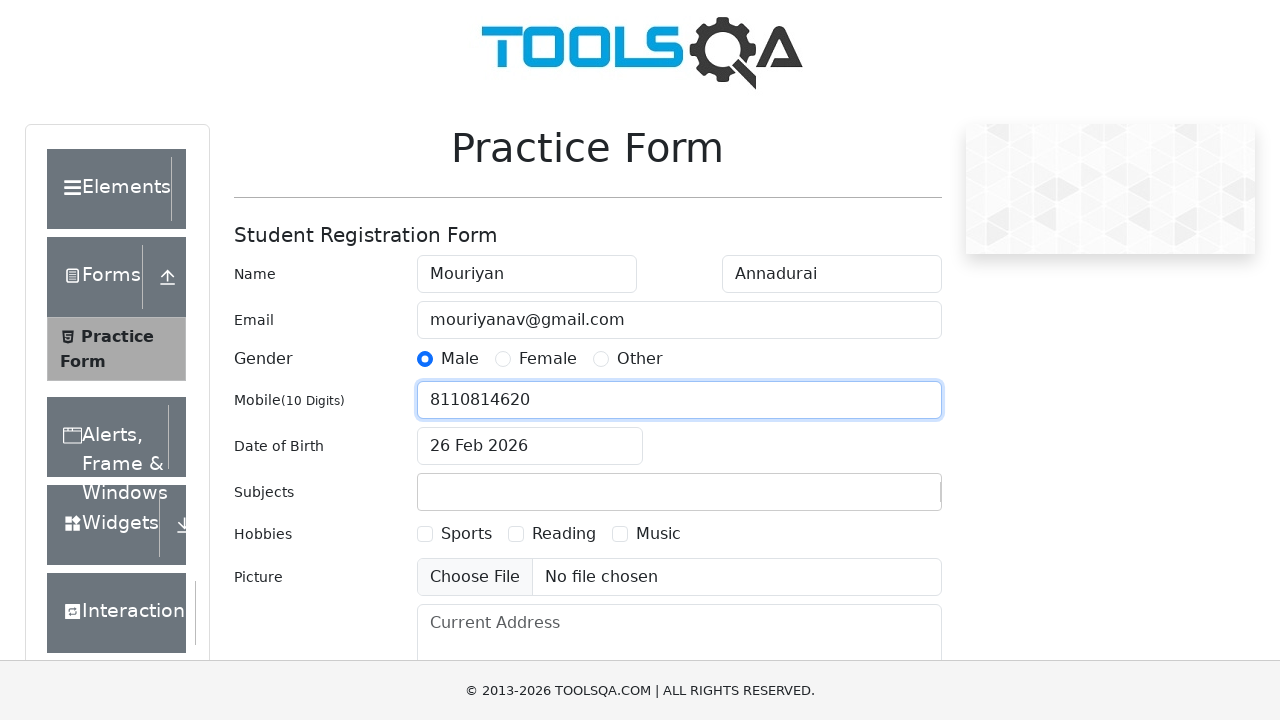

Clicked date of birth field to open date picker at (530, 446) on input#dateOfBirthInput
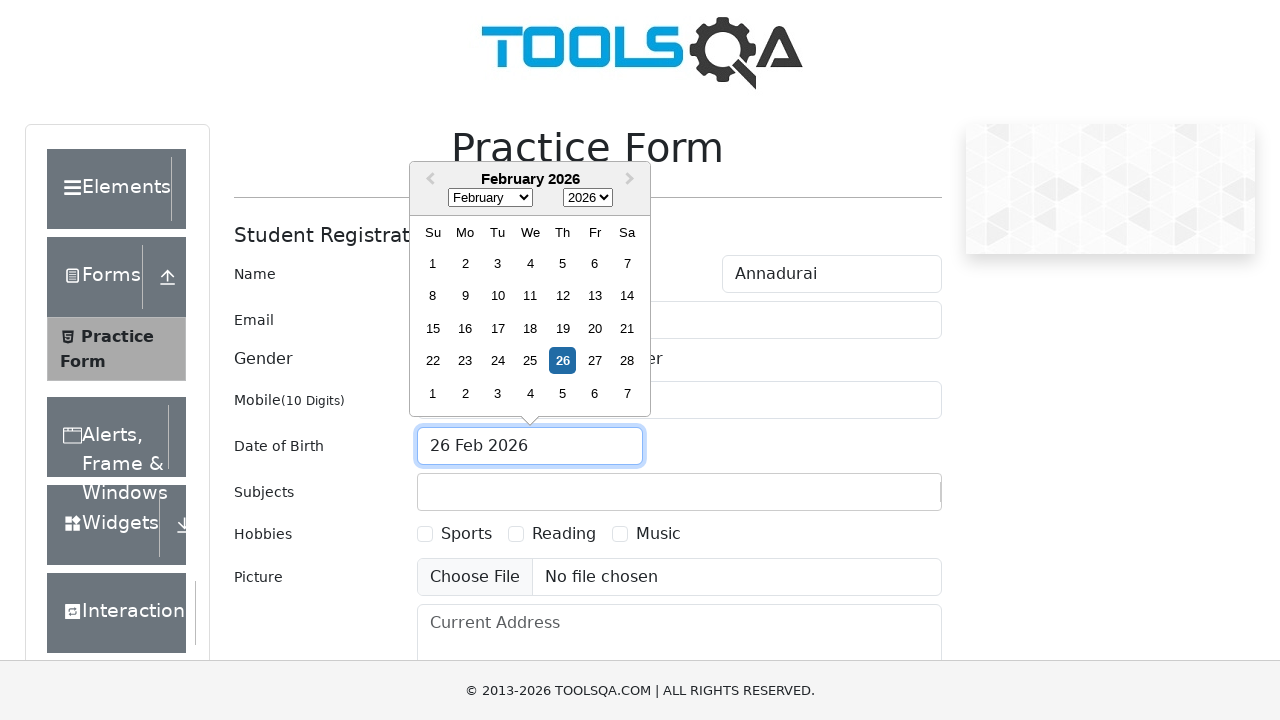

Selected August (month index 7) from date picker on select.react-datepicker__month-select
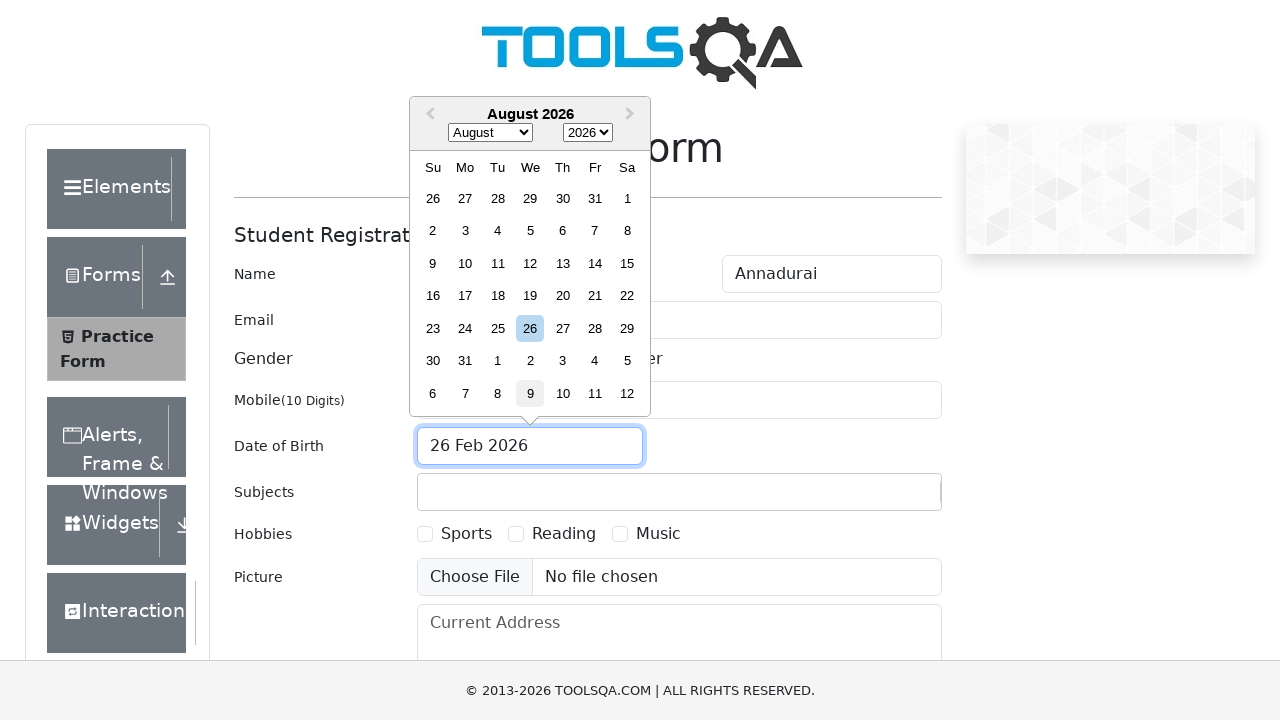

Selected year 2024 from date picker on select.react-datepicker__year-select
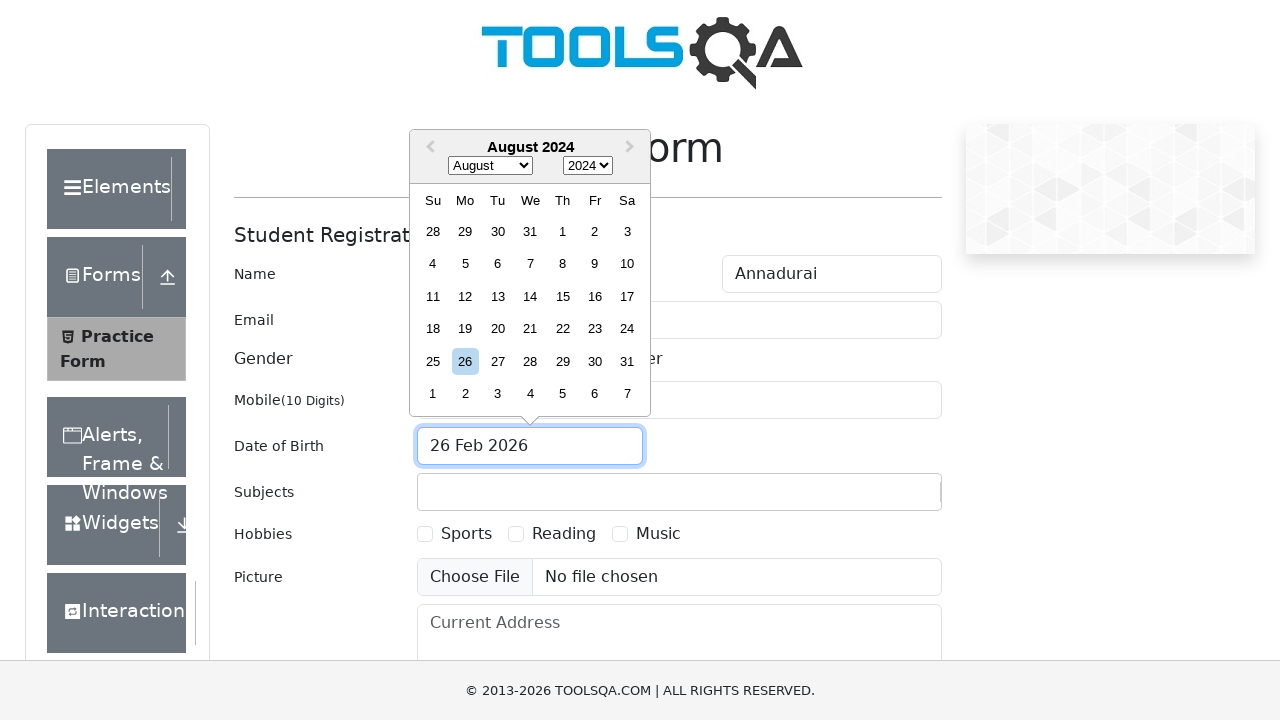

Selected 17th day from the date picker at (627, 296) on div.react-datepicker__day:has-text('17'):not(.react-datepicker__day--outside-mon
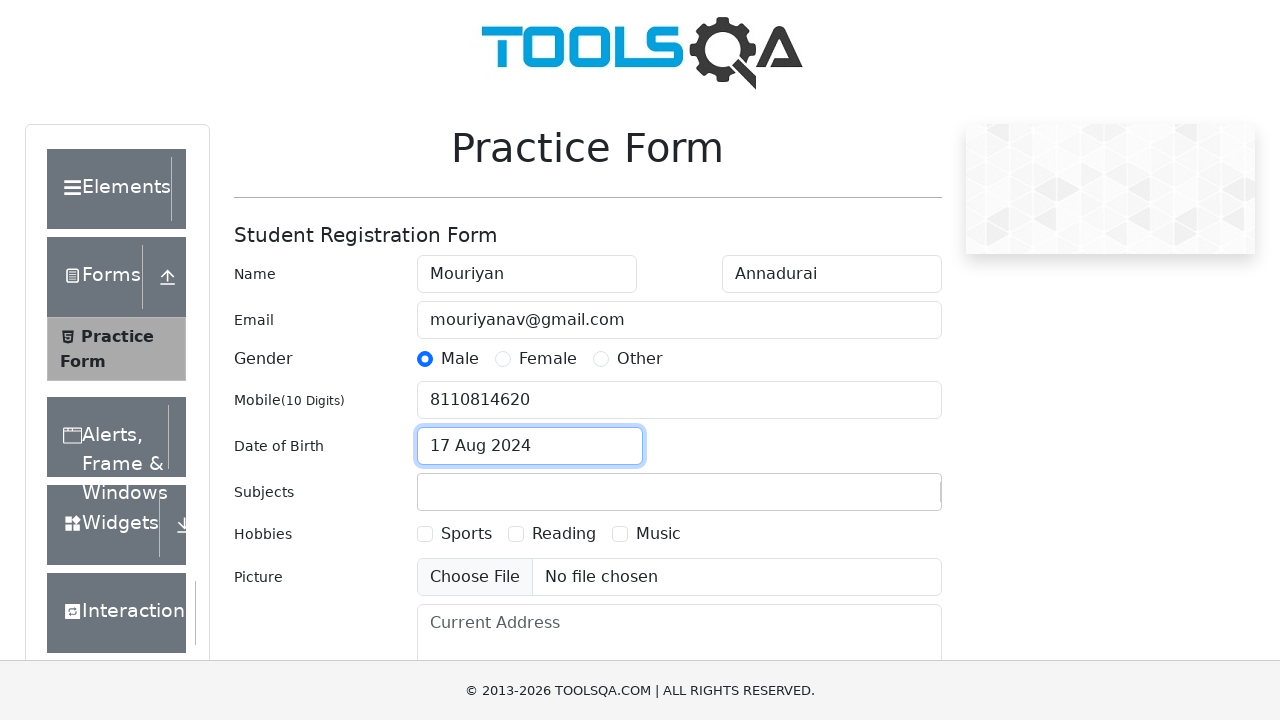

Selected Sports hobby checkbox at (466, 534) on label:has-text('Sports')
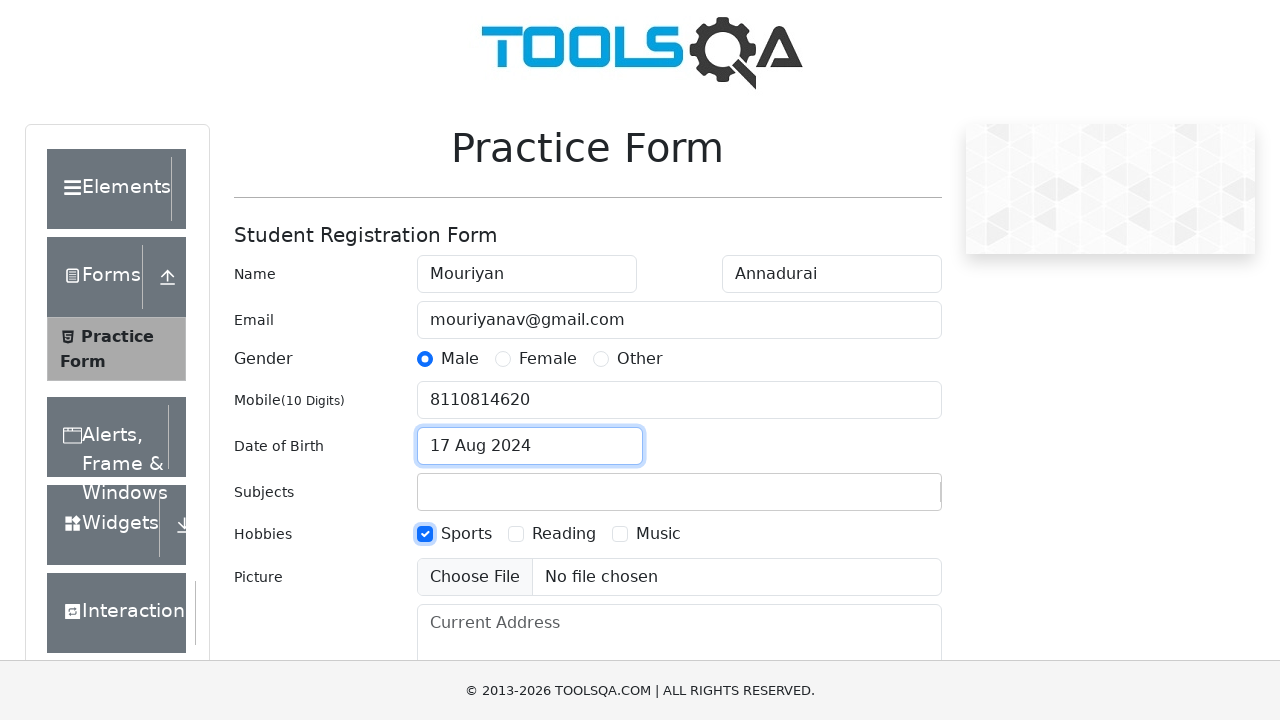

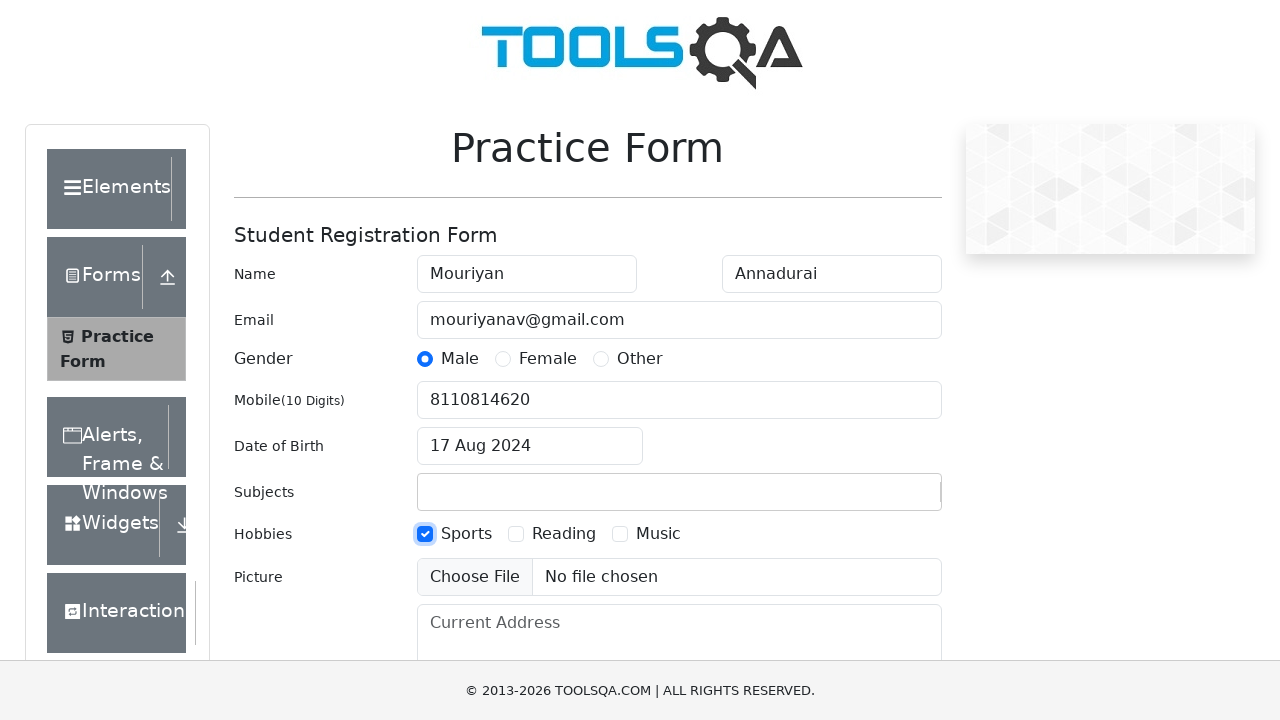